Tests the add to cart functionality on demoblaze.com by opening a product page in a new tab, adding a Samsung Galaxy S6 to cart, accepting the confirmation alert, and verifying the product appears in the cart.

Starting URL: https://www.demoblaze.com/index.html

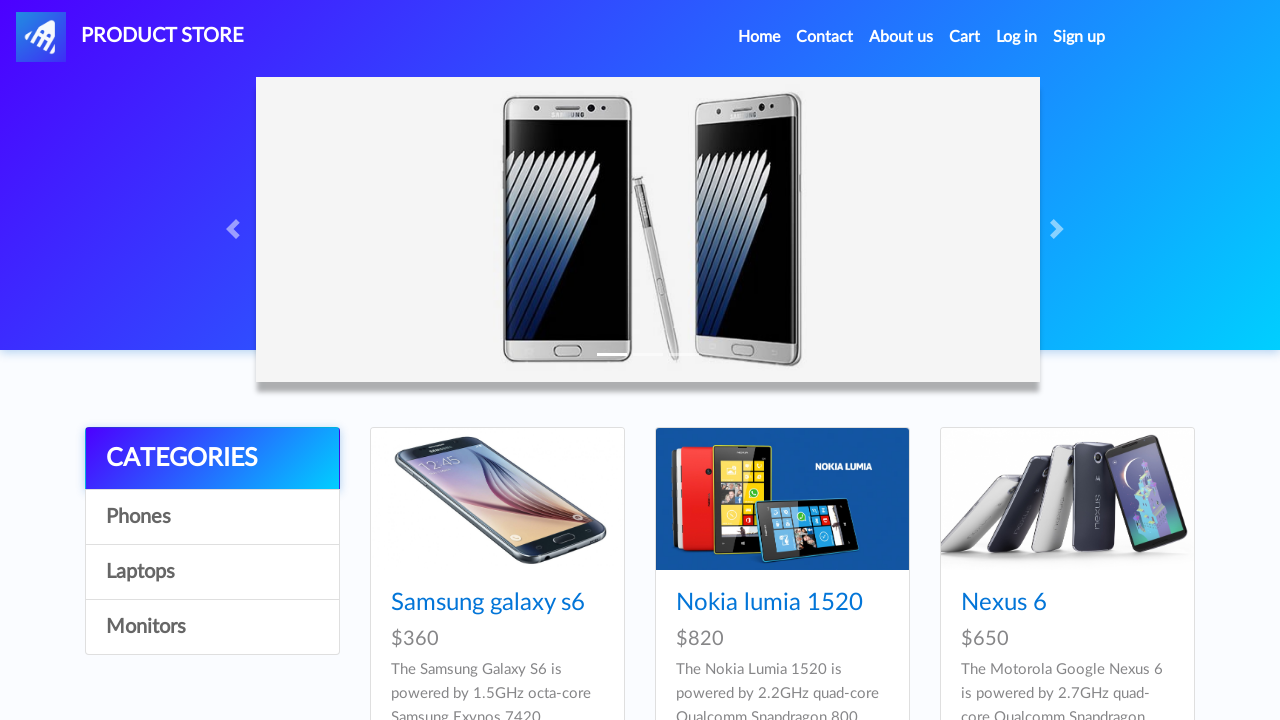

Opened a new tab/page
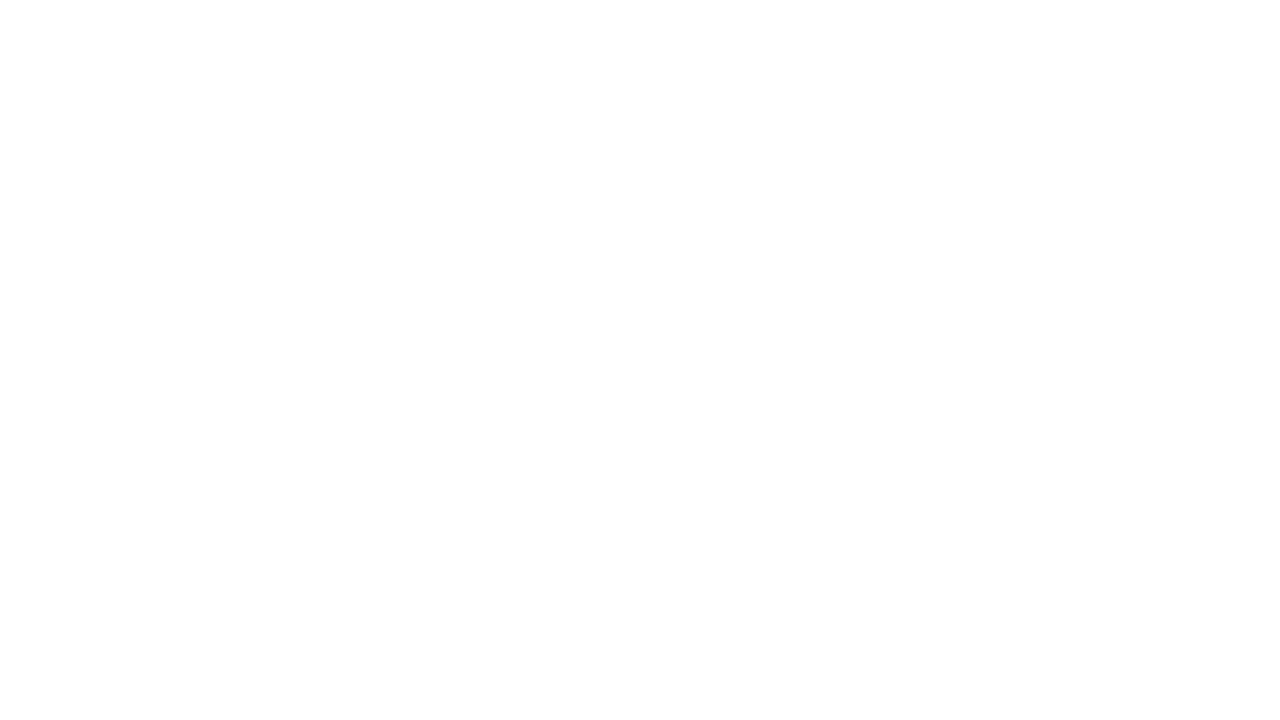

Navigated to Samsung Galaxy S6 product page
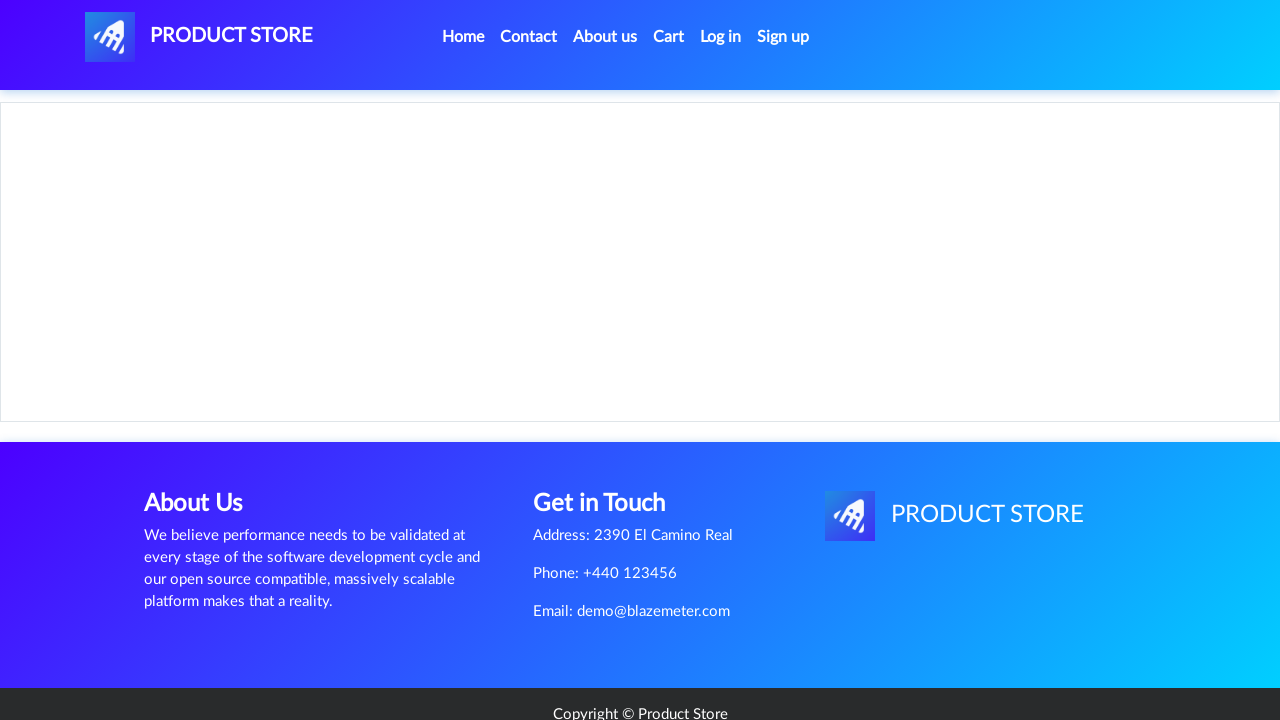

Add to cart button loaded
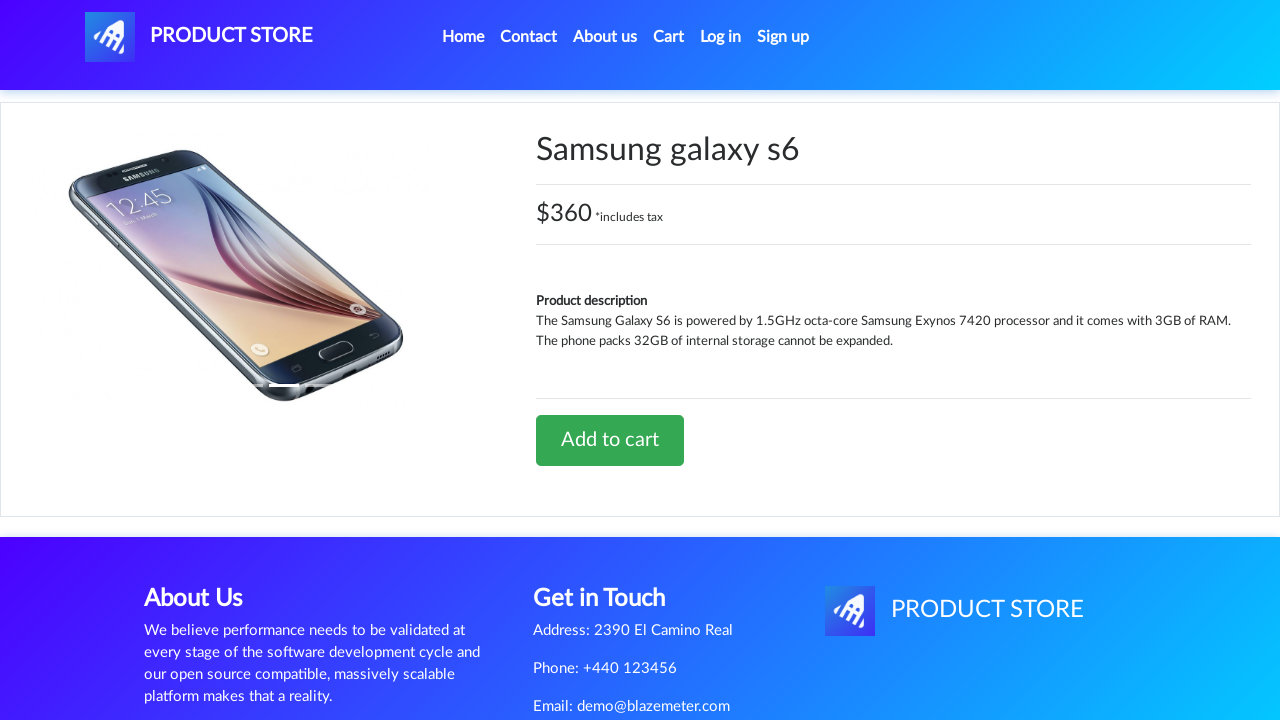

Clicked Add to cart button at (610, 440) on .btn-success
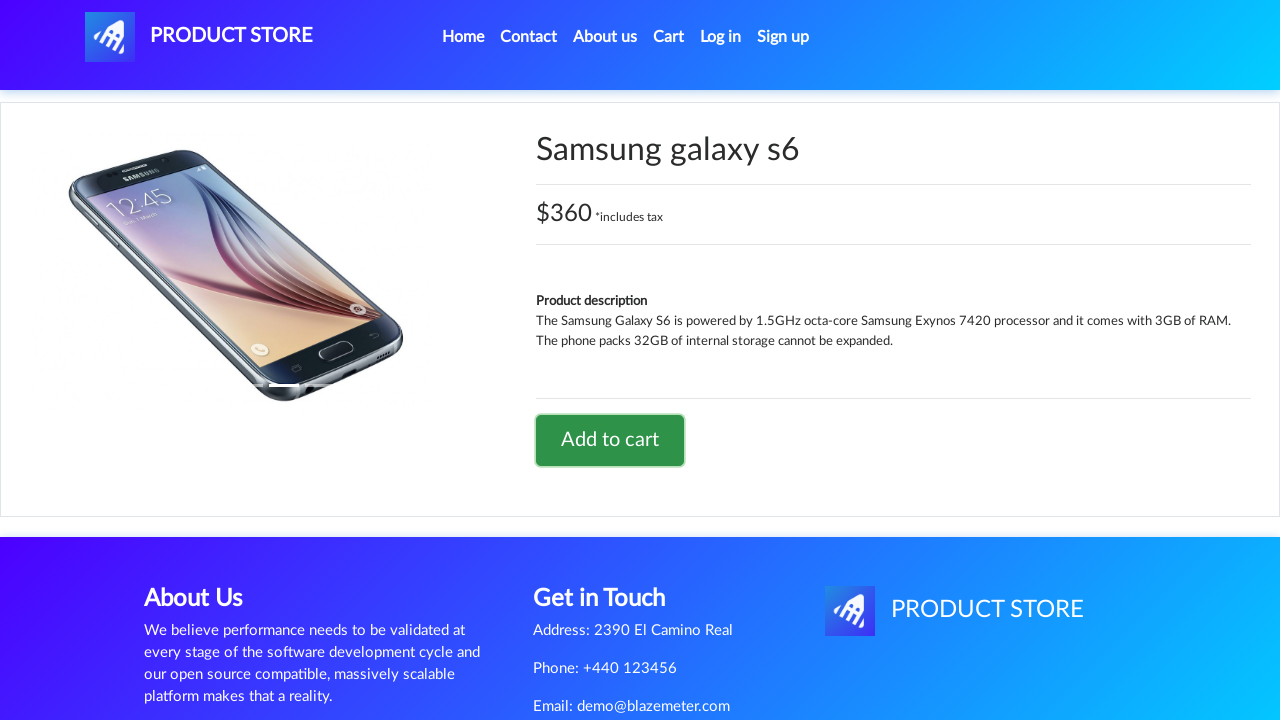

Set up alert handler to accept confirmation
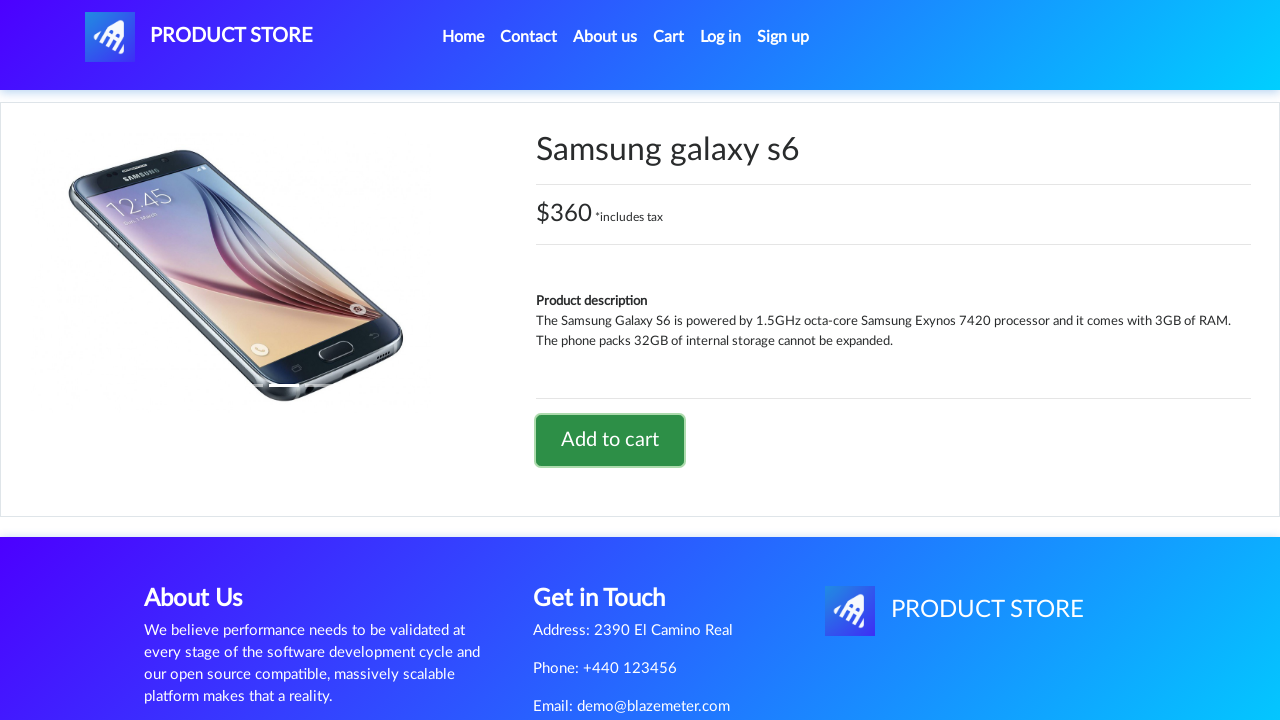

Waited for alert confirmation processing
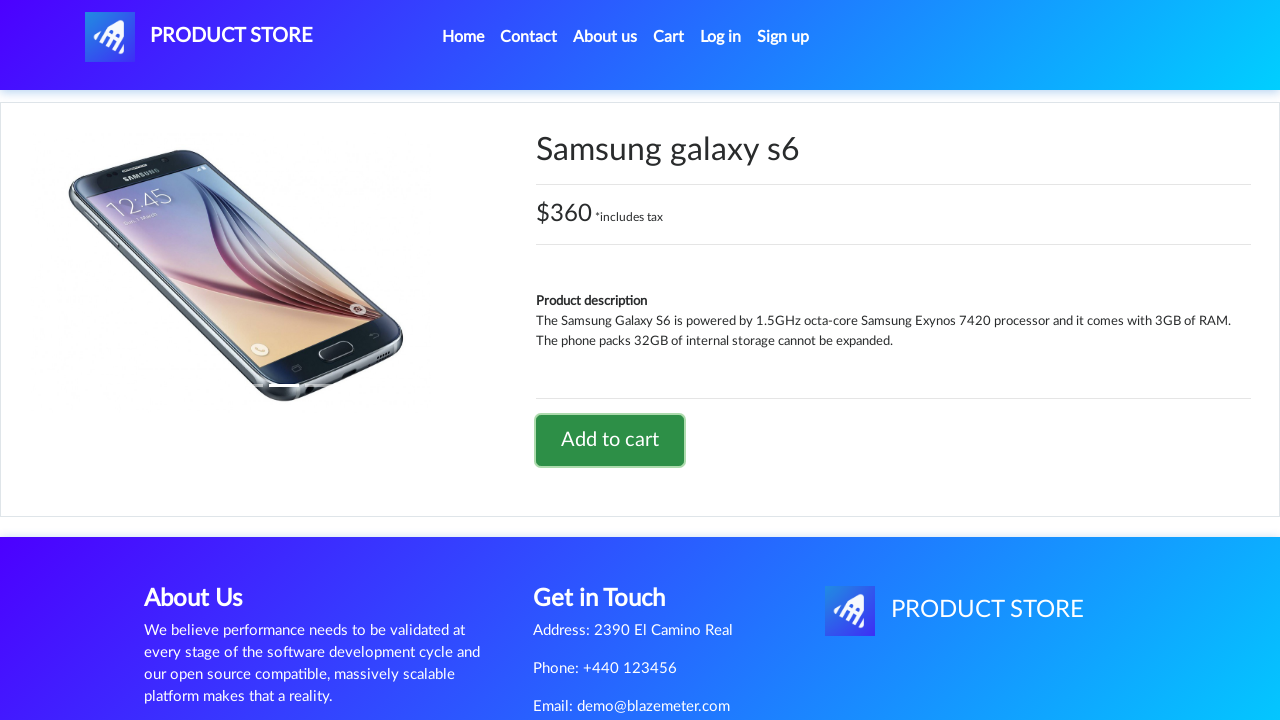

Clicked on Cart navigation link at (669, 37) on a.nav-link:has-text('Cart')
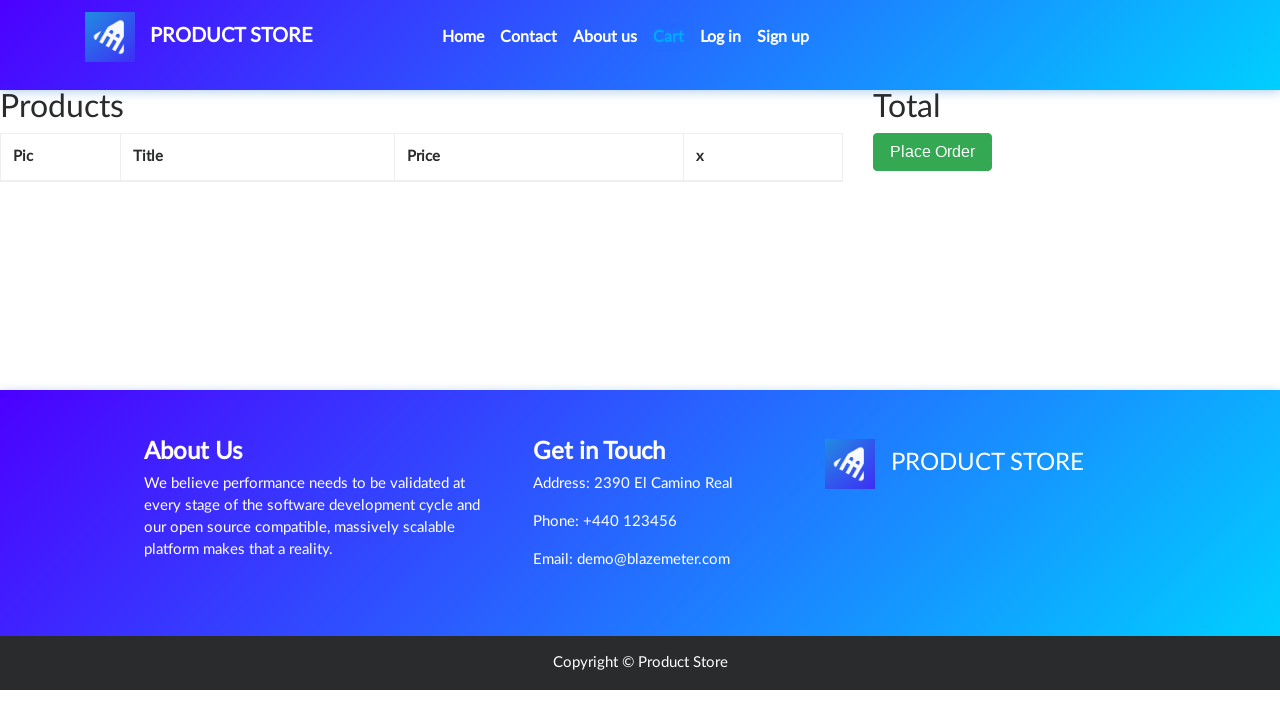

Cart table loaded with product rows
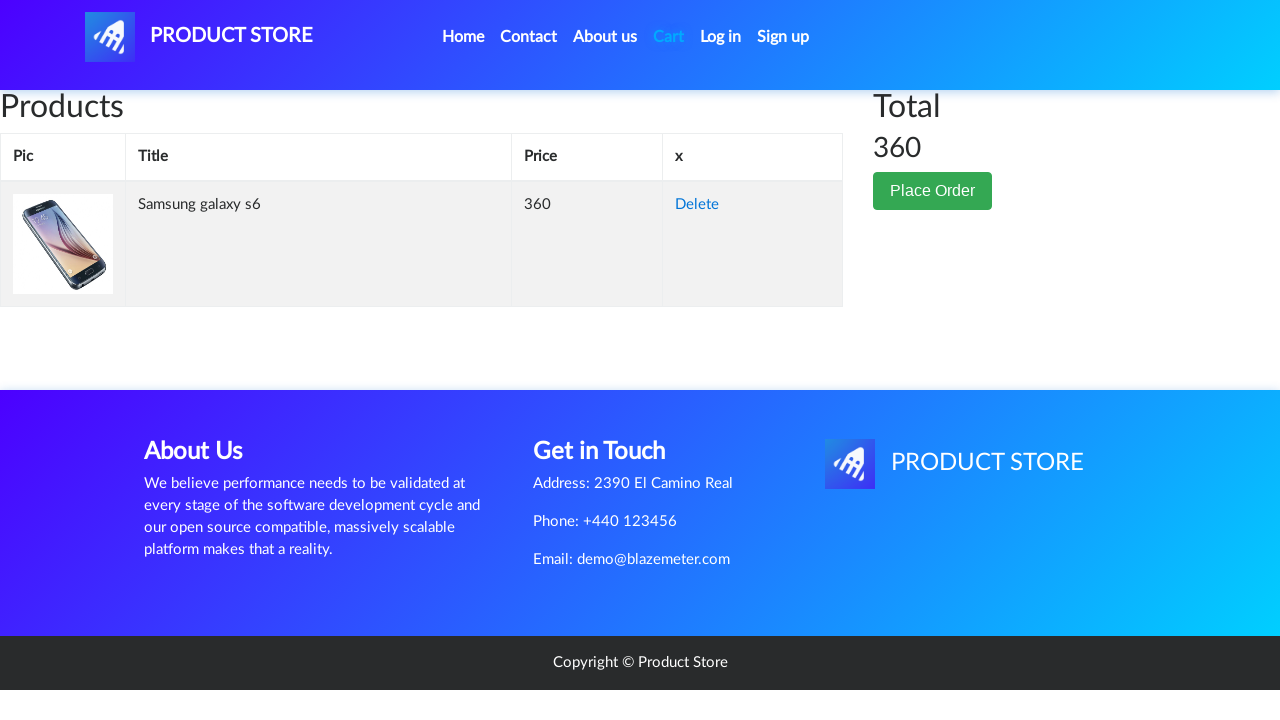

Located product title in cart table
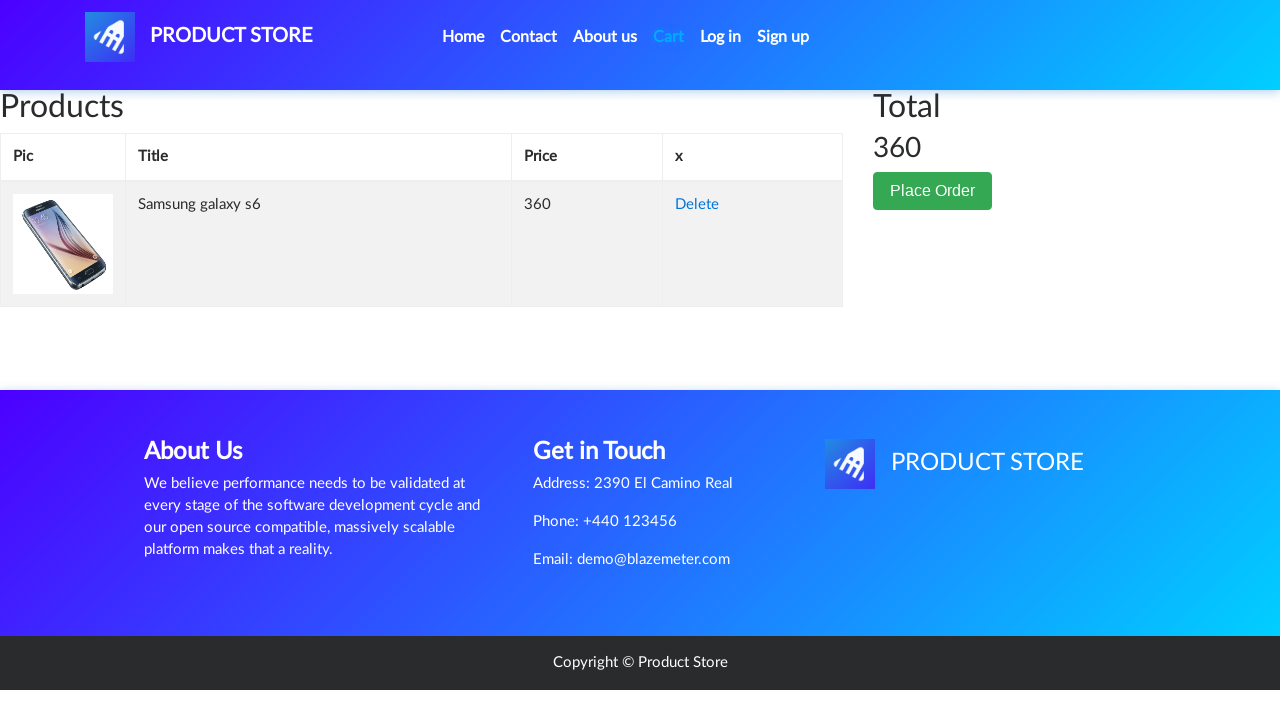

Verified Samsung Galaxy S6 is in the cart
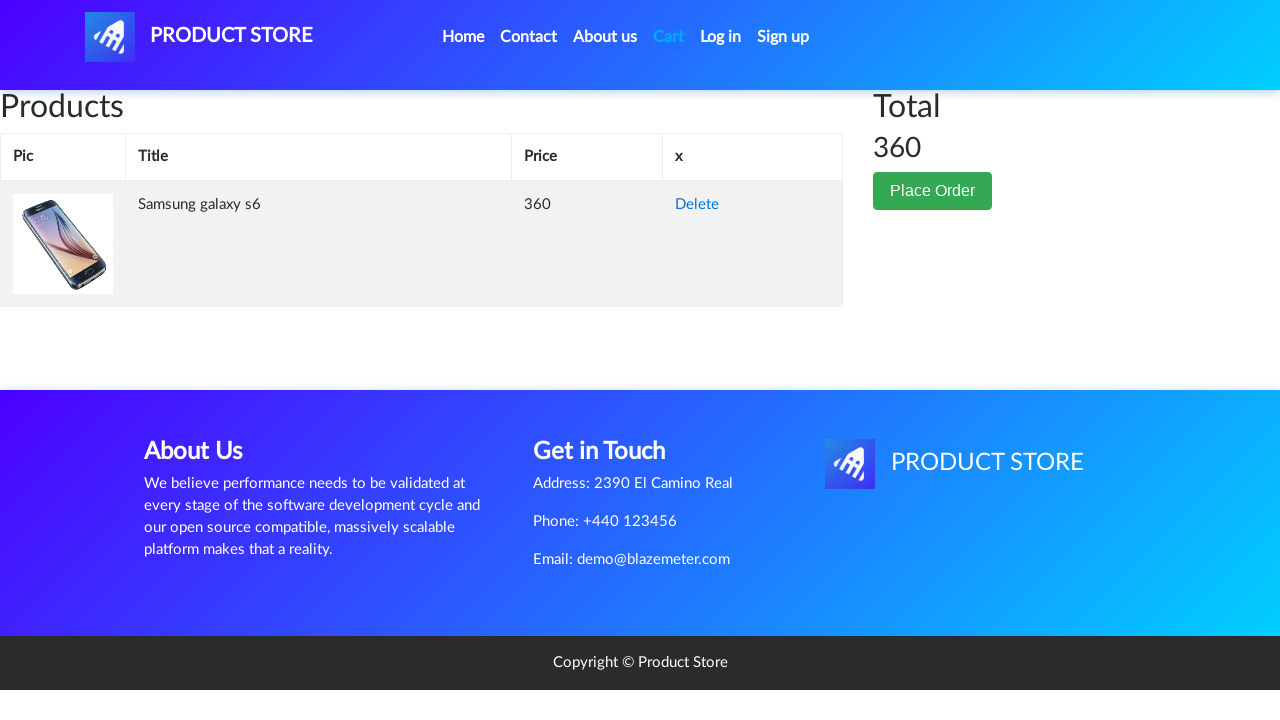

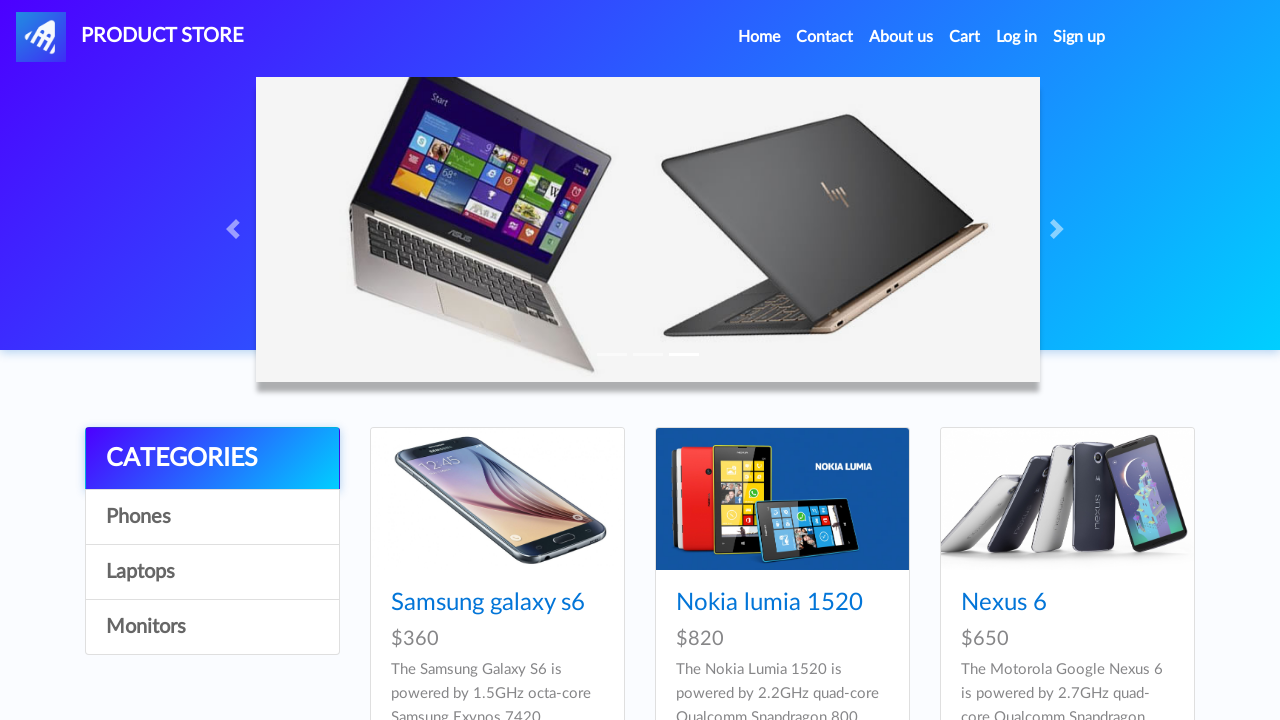